Tests that the complete all checkbox updates state when individual items are completed or cleared.

Starting URL: https://demo.playwright.dev/todomvc

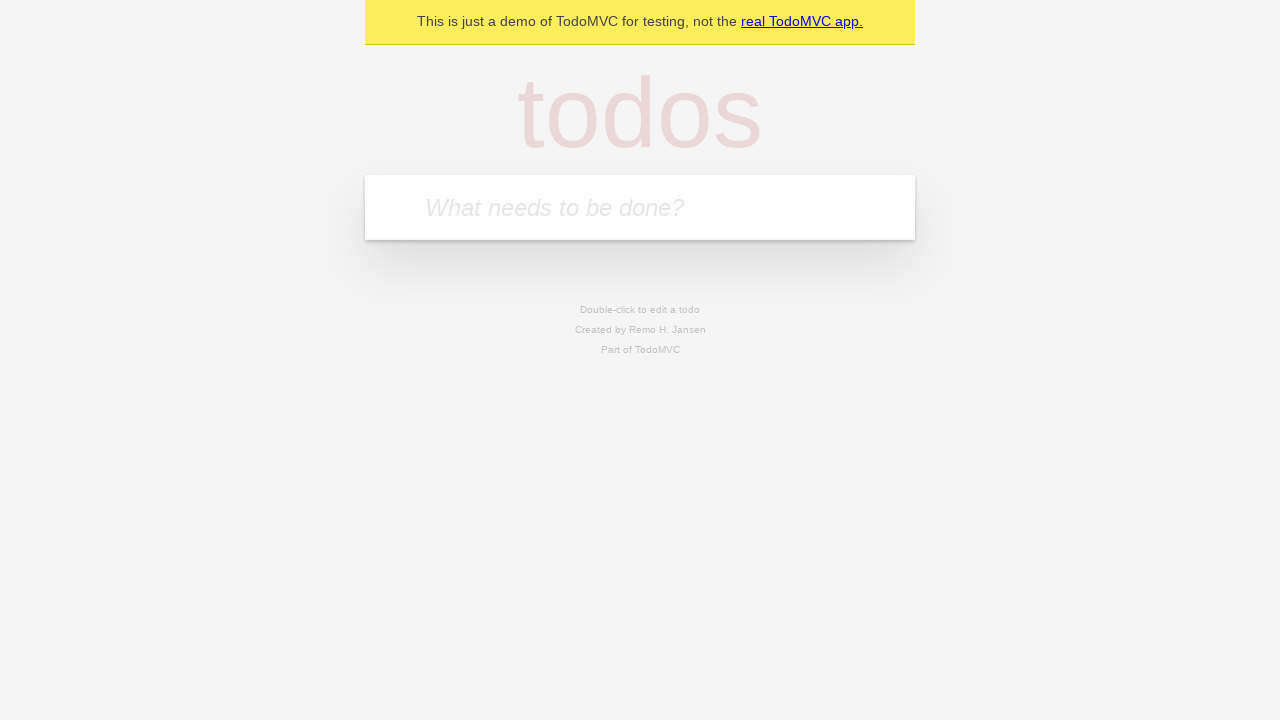

Located the 'What needs to be done?' input field
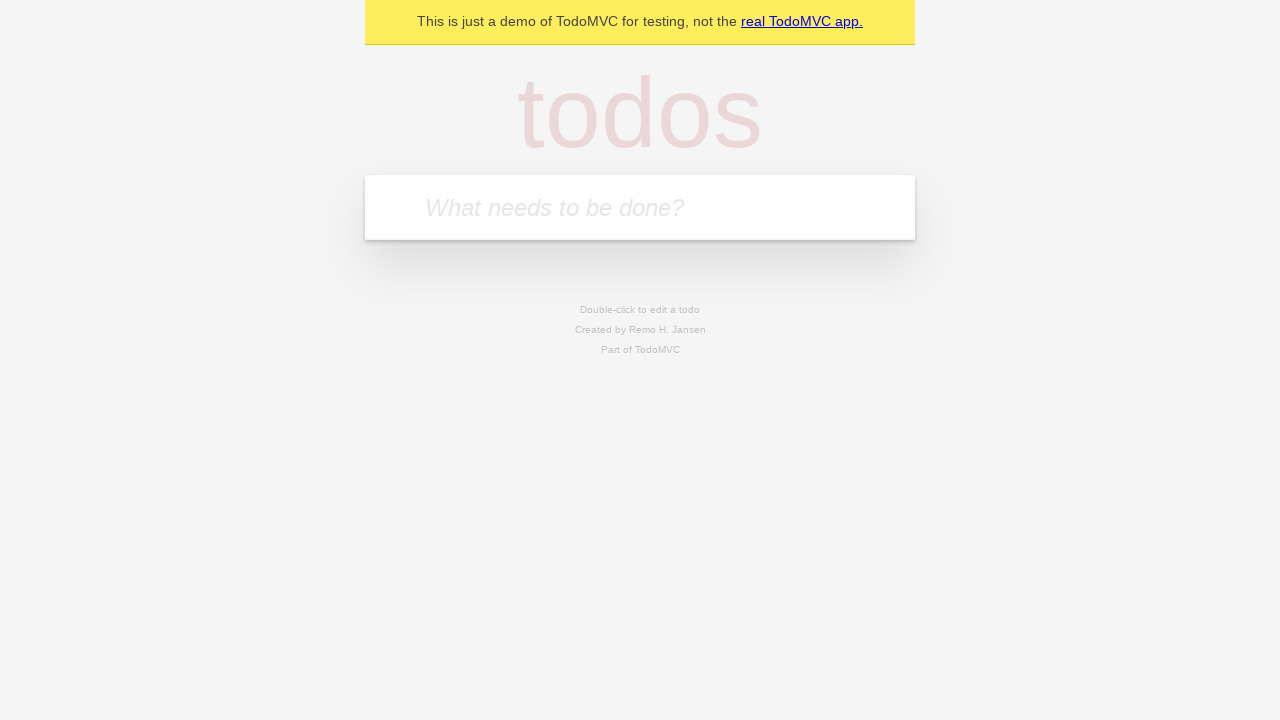

Filled first todo with 'buy some cheese' on internal:attr=[placeholder="What needs to be done?"i]
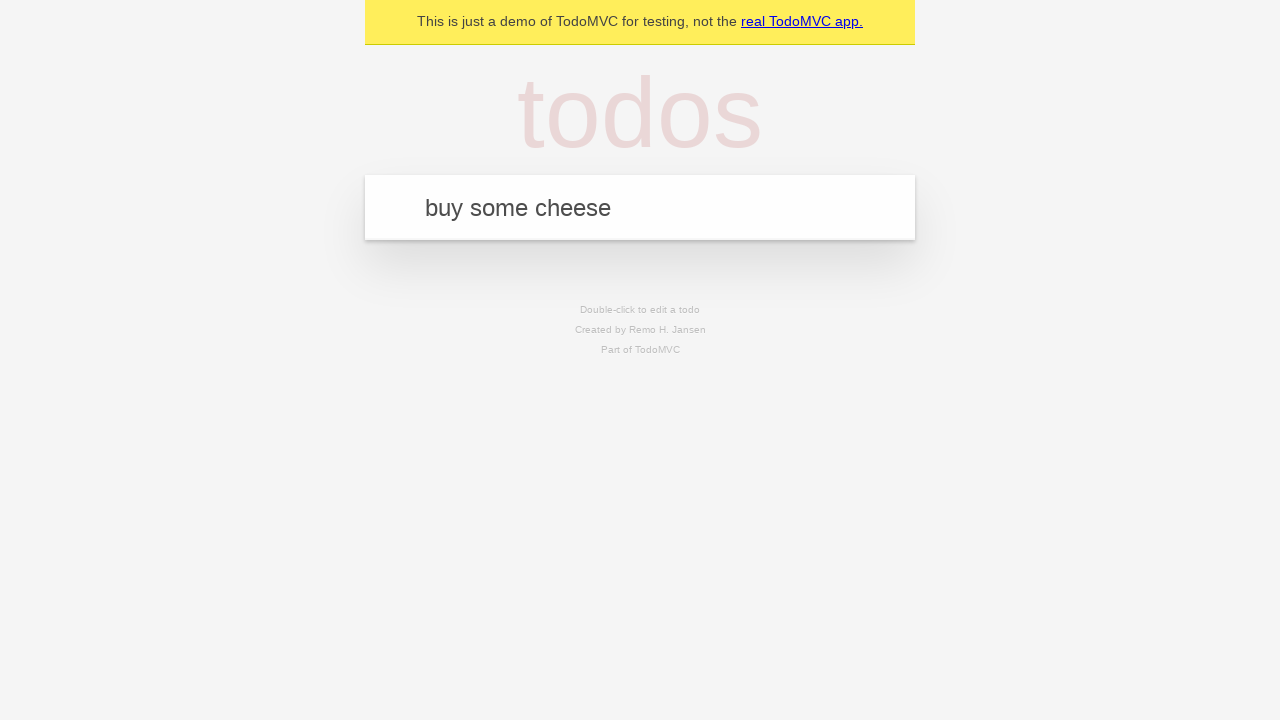

Pressed Enter to create first todo on internal:attr=[placeholder="What needs to be done?"i]
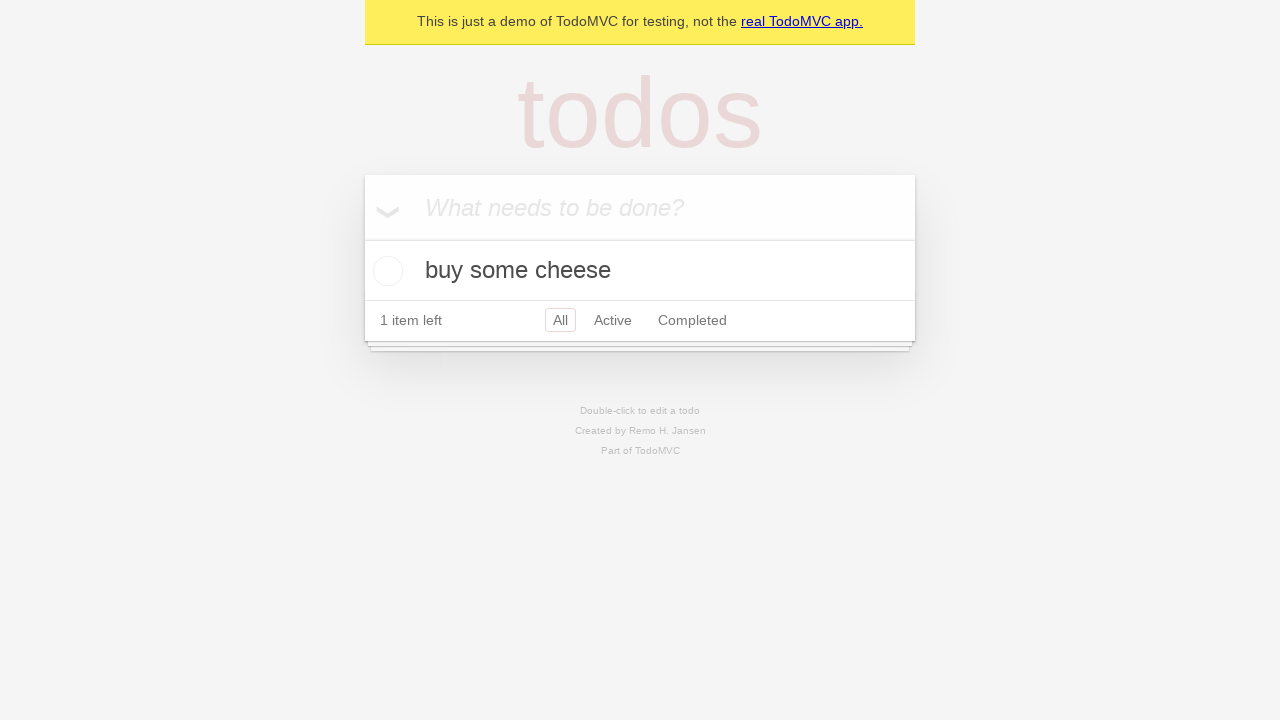

Filled second todo with 'feed the cat' on internal:attr=[placeholder="What needs to be done?"i]
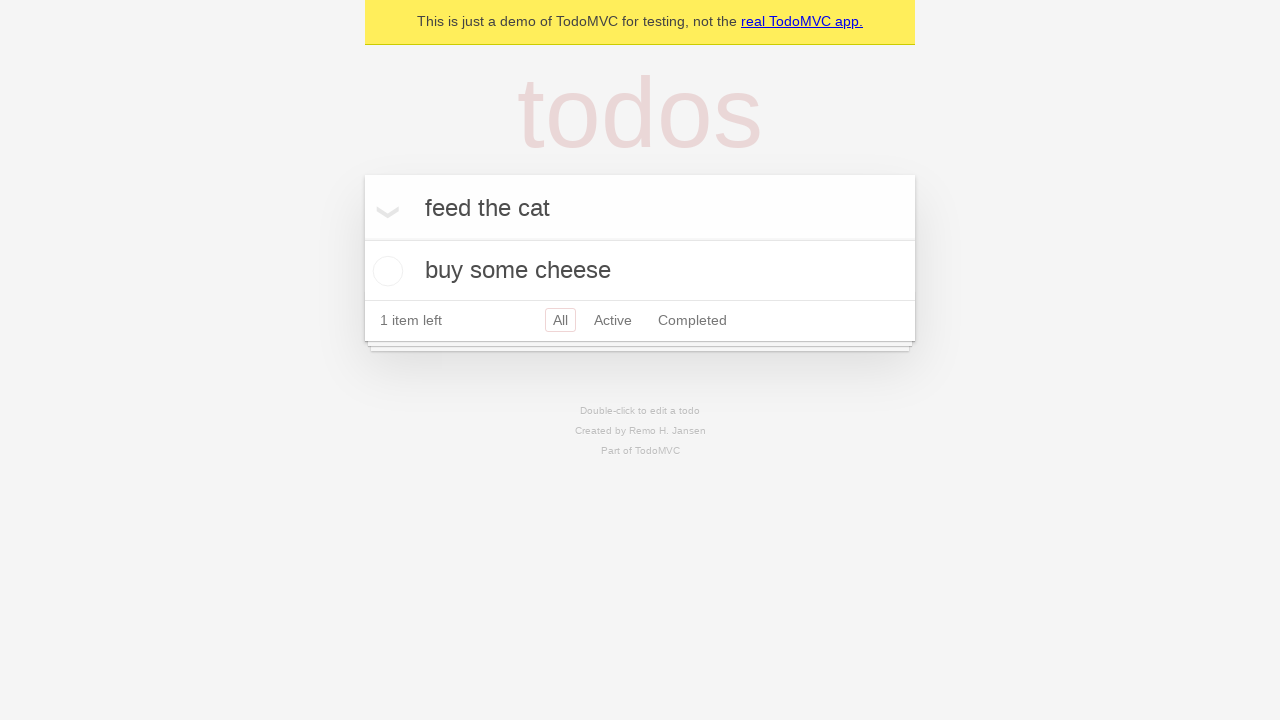

Pressed Enter to create second todo on internal:attr=[placeholder="What needs to be done?"i]
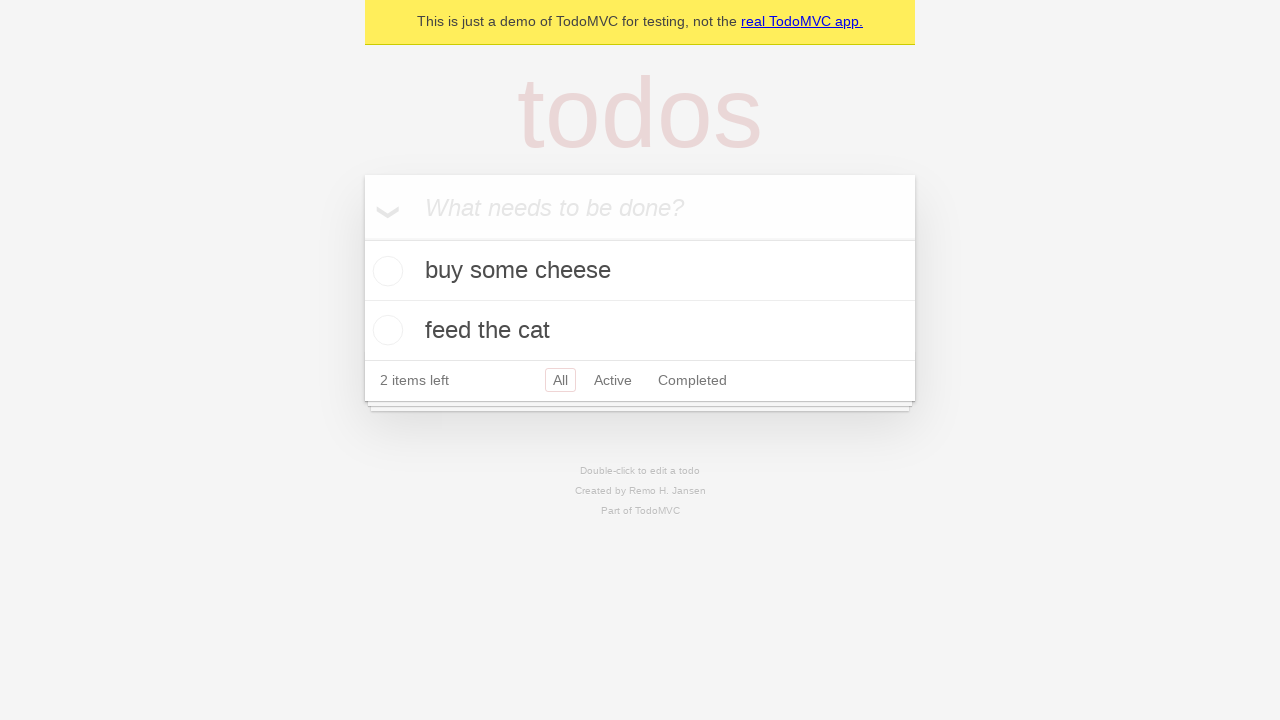

Filled third todo with 'book a doctors appointment' on internal:attr=[placeholder="What needs to be done?"i]
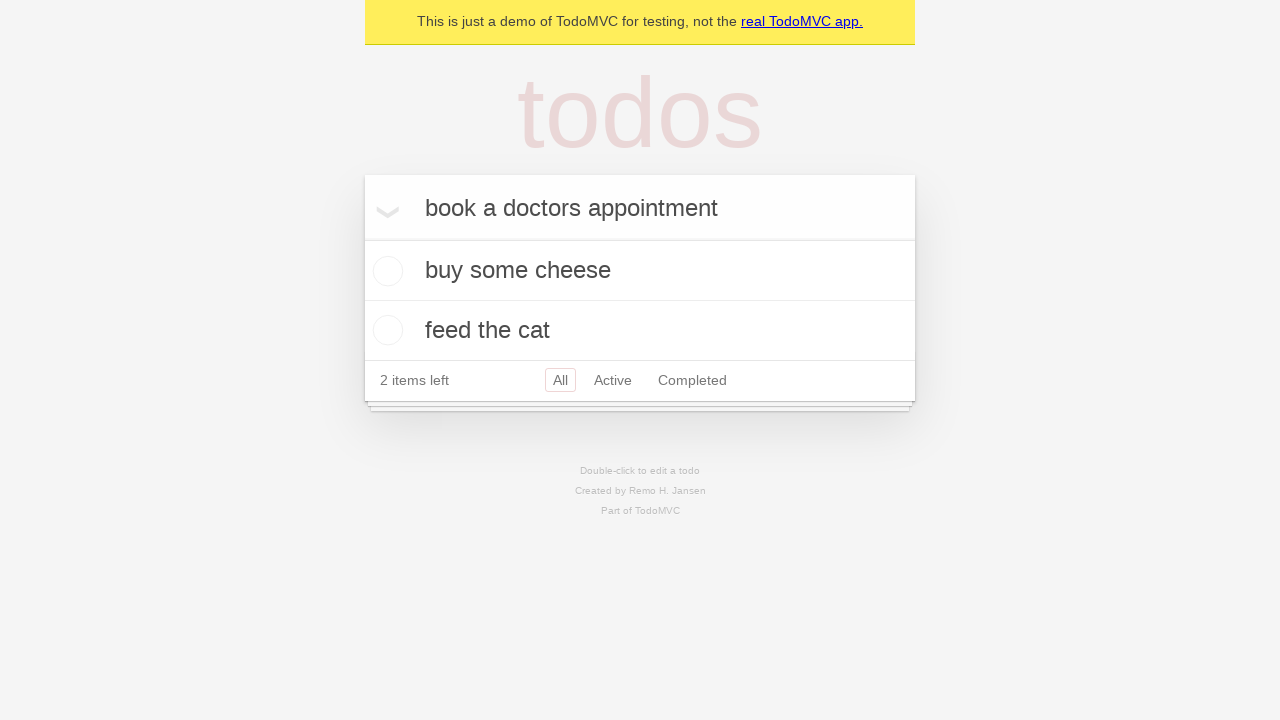

Pressed Enter to create third todo on internal:attr=[placeholder="What needs to be done?"i]
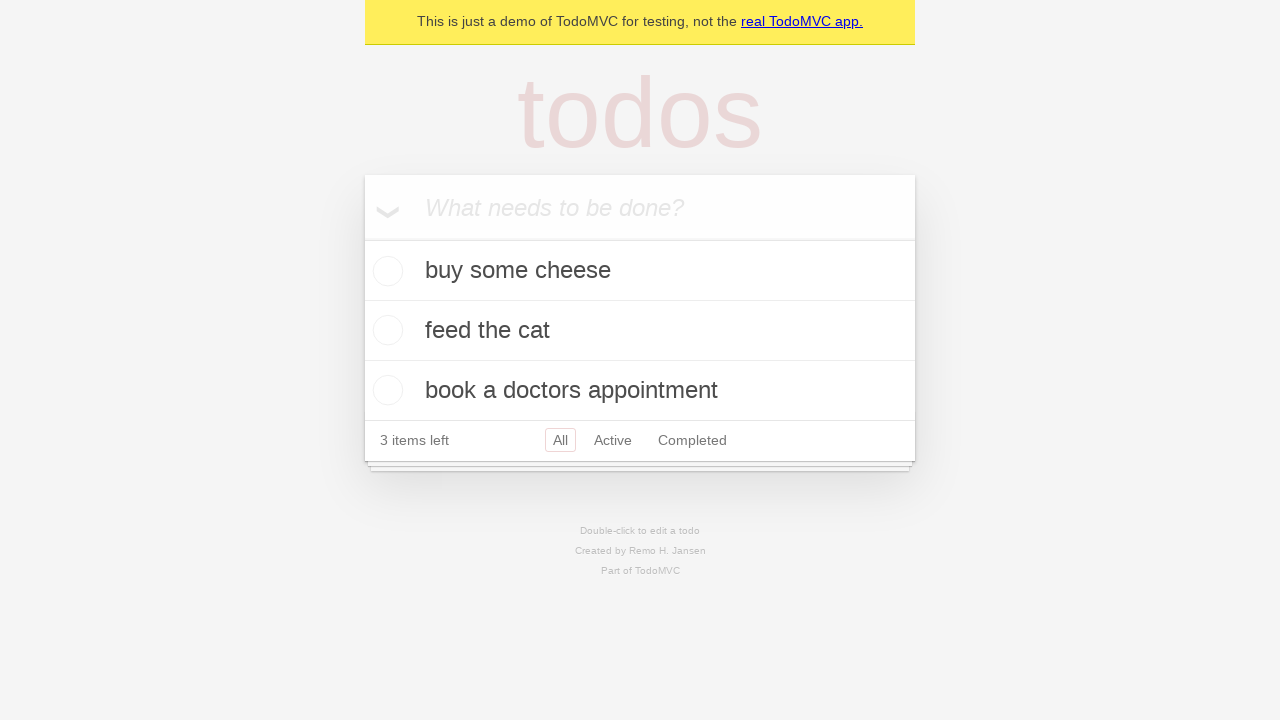

All 3 todo items loaded
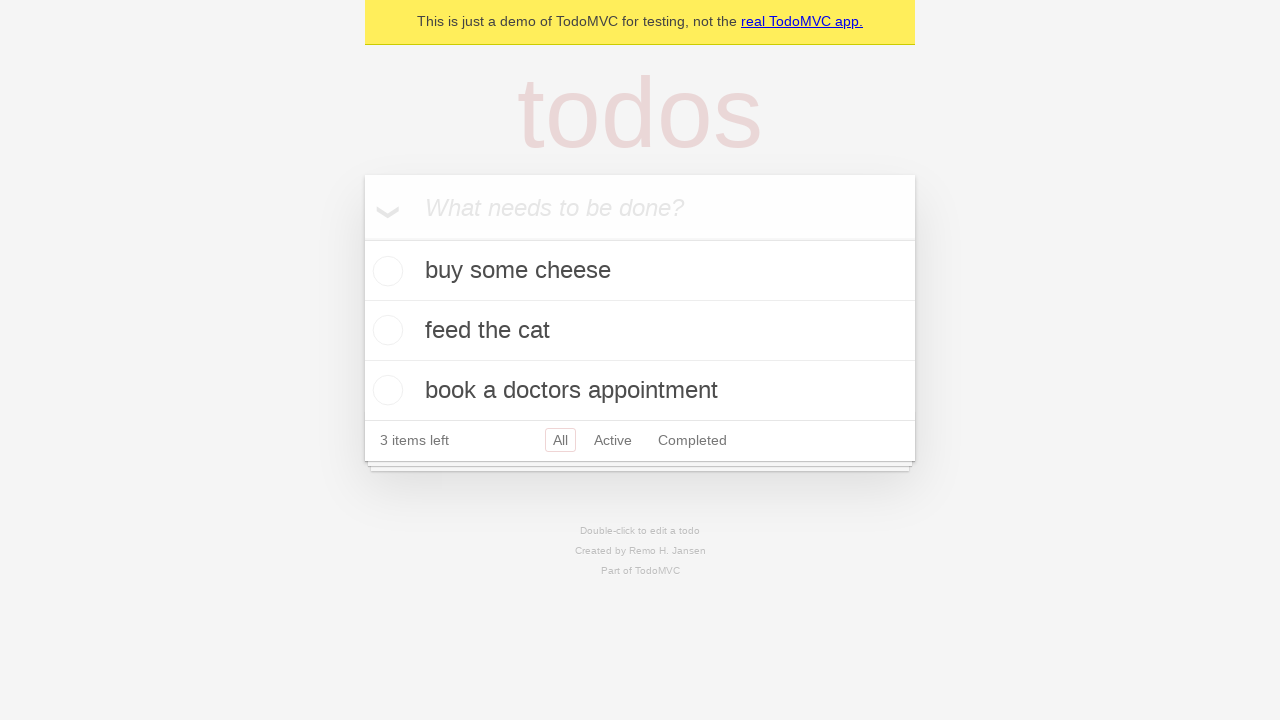

Located the 'Mark all as complete' checkbox
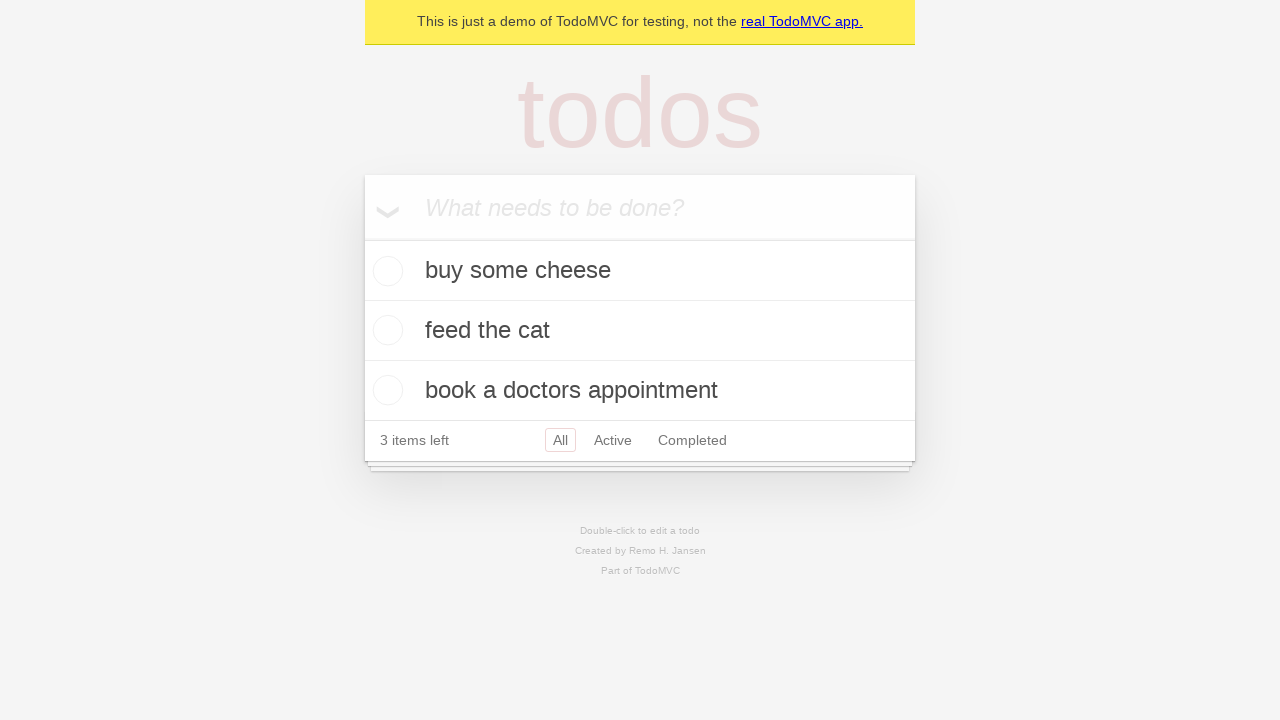

Checked the 'Mark all as complete' checkbox to complete all todos at (362, 238) on internal:label="Mark all as complete"i
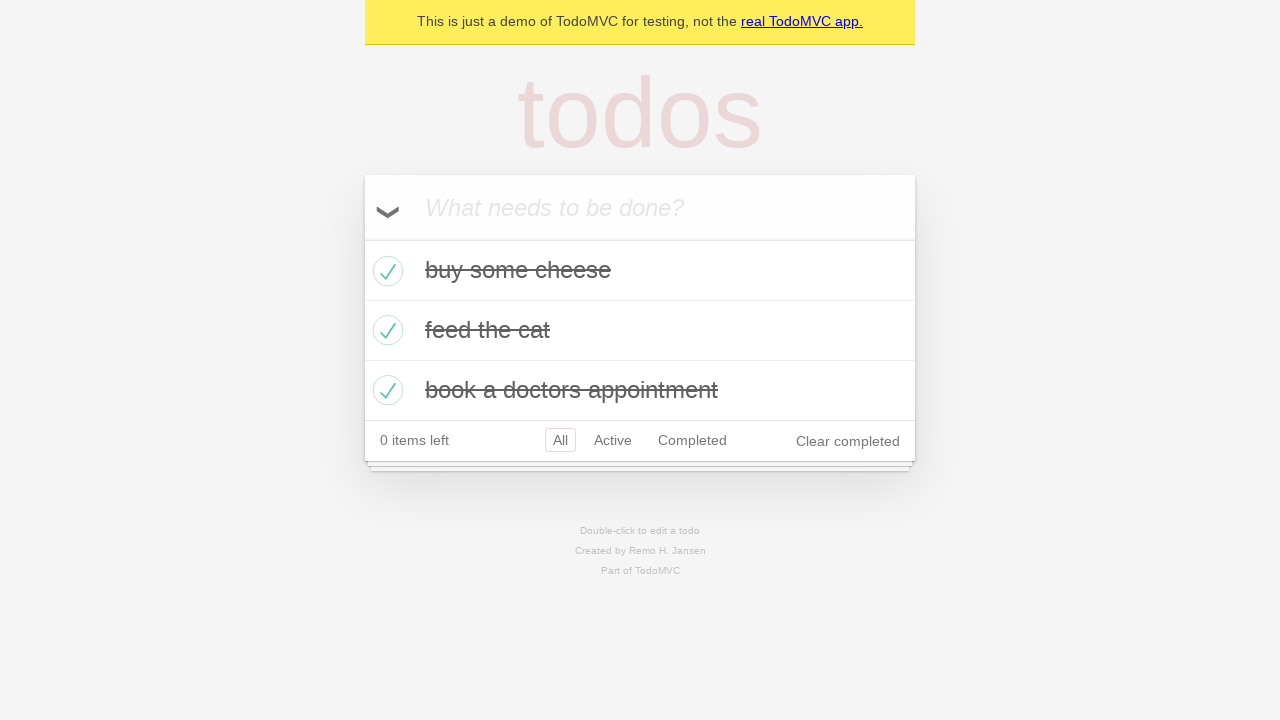

Located the first todo item
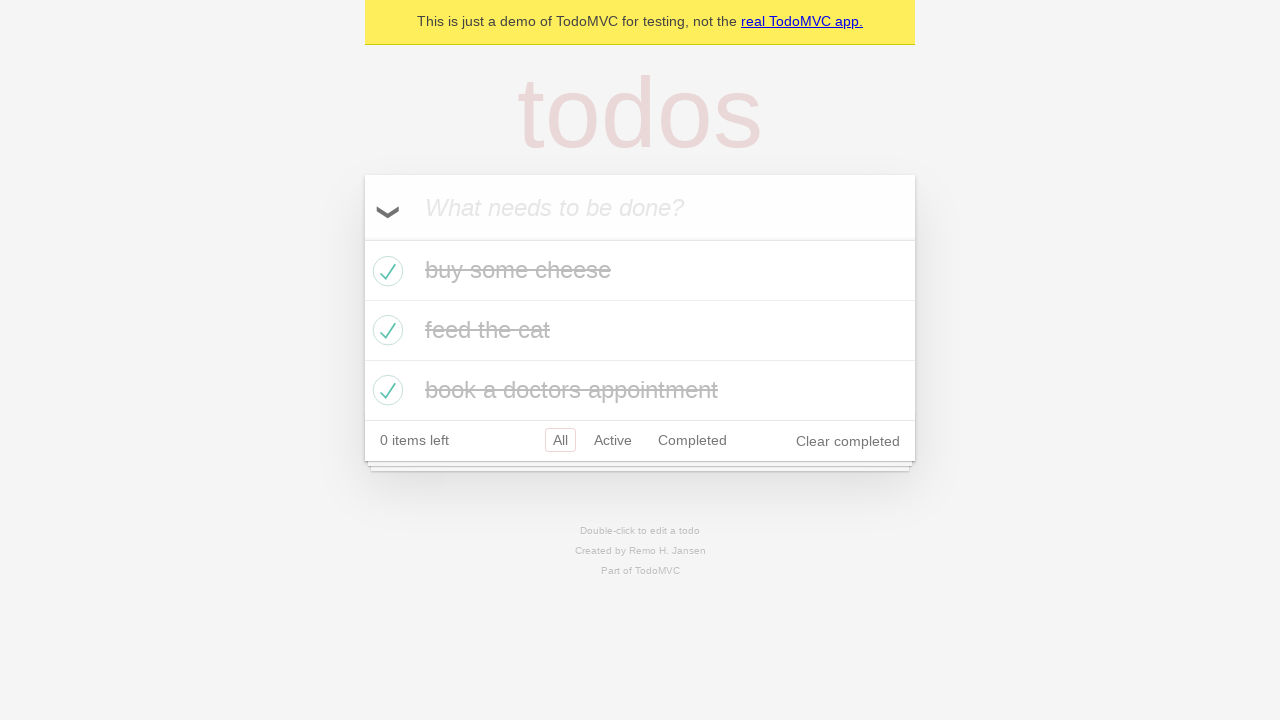

Unchecked the first todo item - complete all checkbox should update state at (385, 271) on [data-testid='todo-item'] >> nth=0 >> internal:role=checkbox
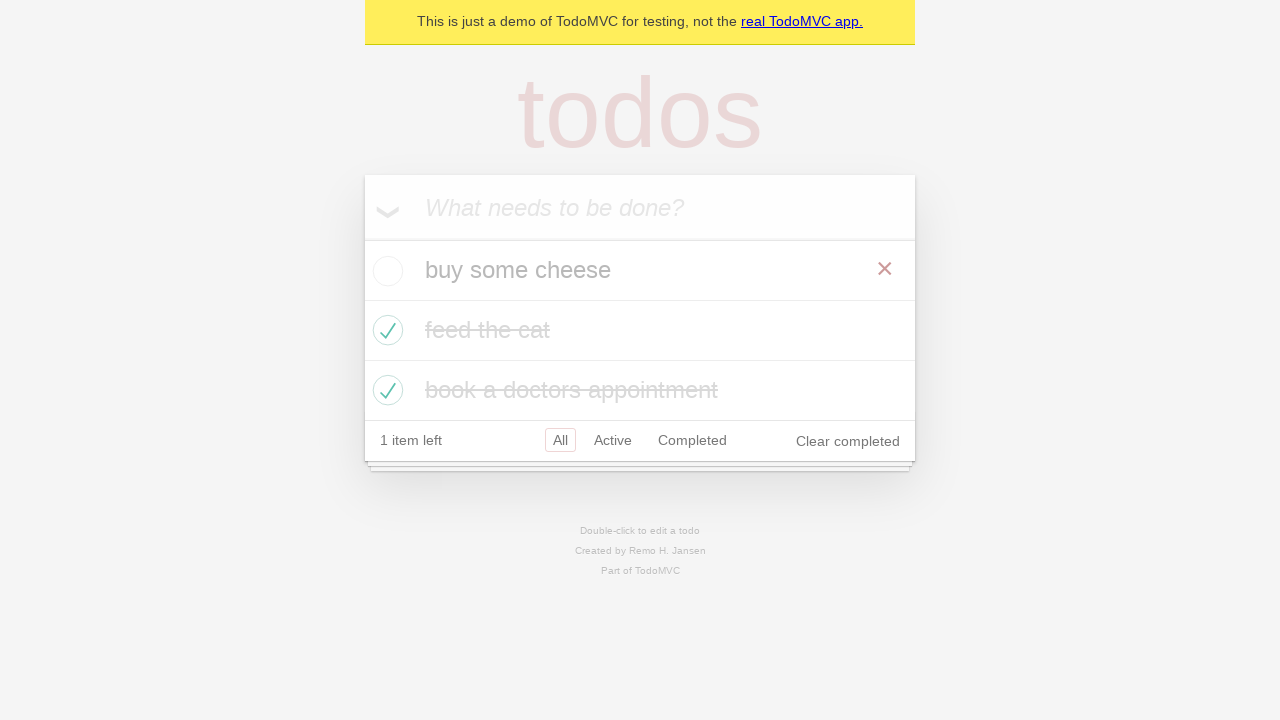

Re-checked the first todo item - complete all checkbox state should update again at (385, 271) on [data-testid='todo-item'] >> nth=0 >> internal:role=checkbox
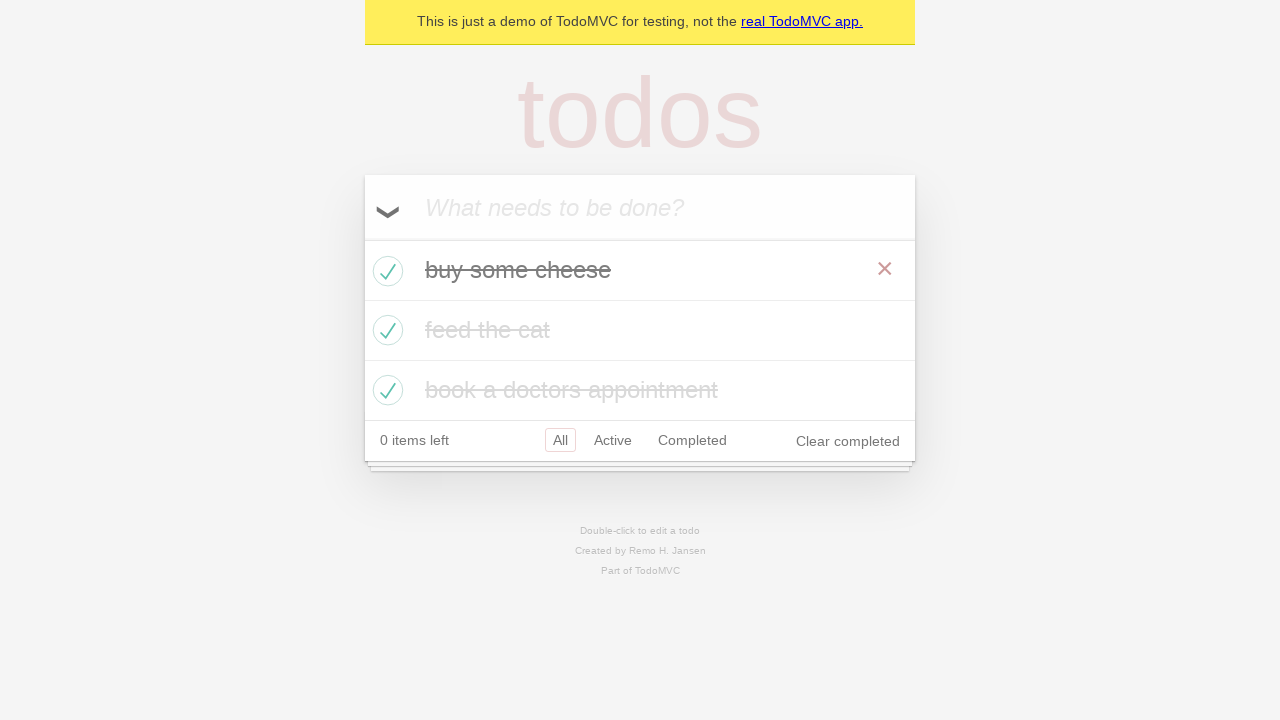

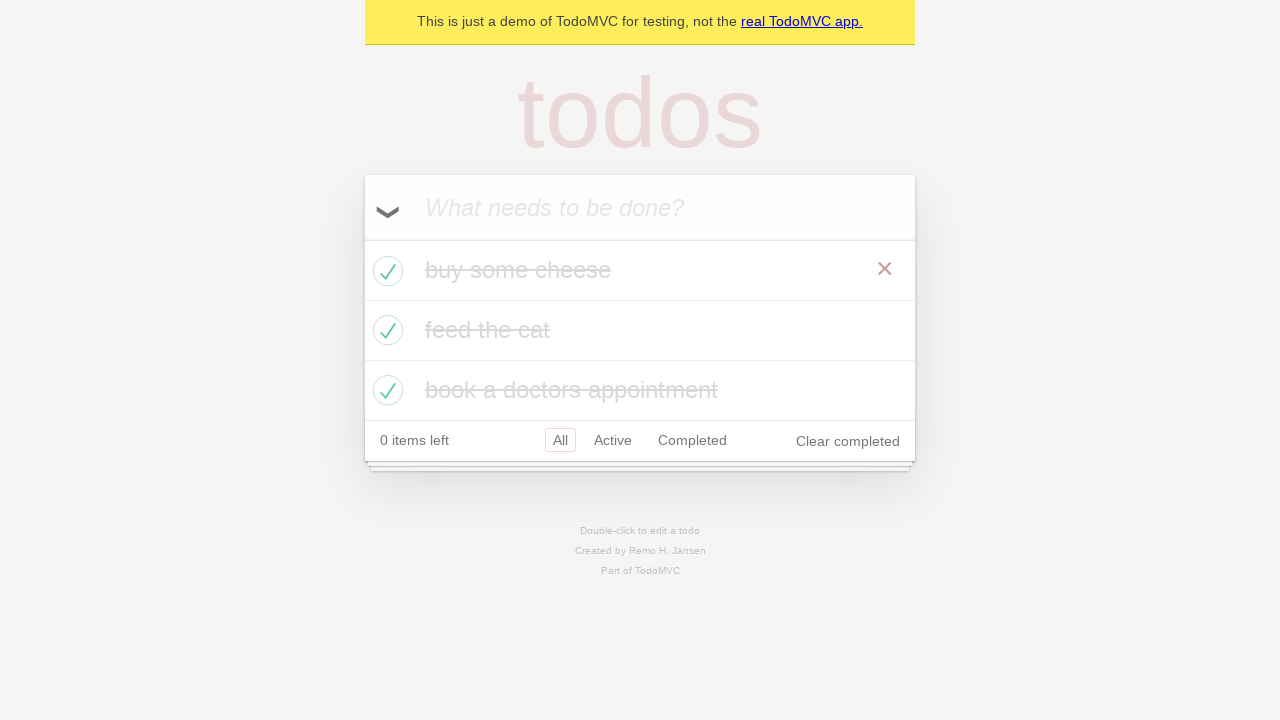